Tests that the todo counter displays the correct number of items

Starting URL: https://demo.playwright.dev/todomvc

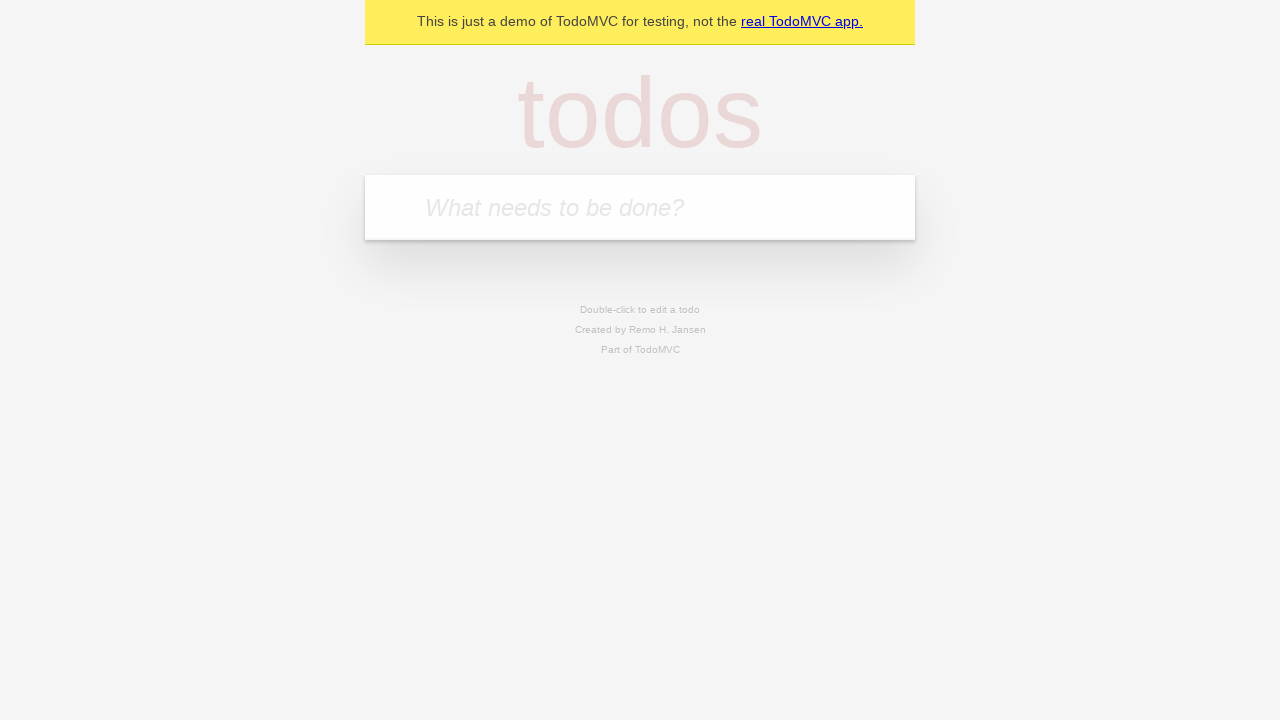

Filled todo input field with 'buy some cheese' on internal:attr=[placeholder="What needs to be done?"i]
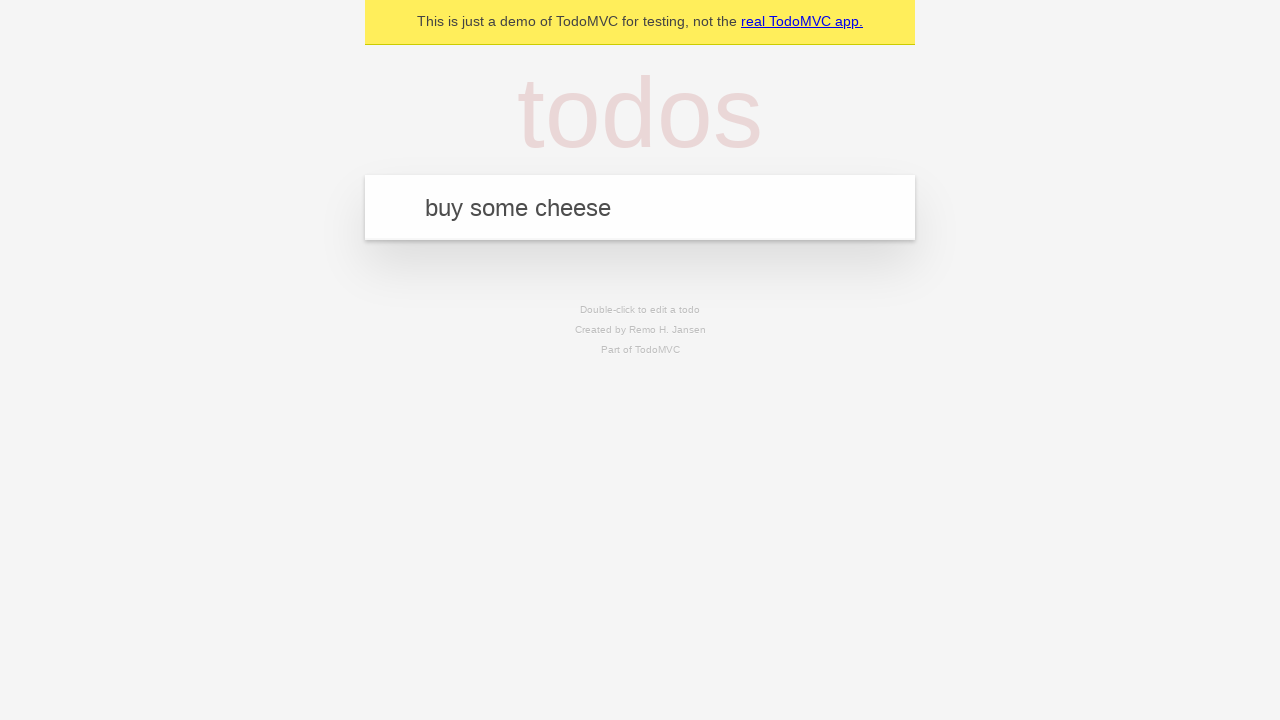

Pressed Enter to add first todo item on internal:attr=[placeholder="What needs to be done?"i]
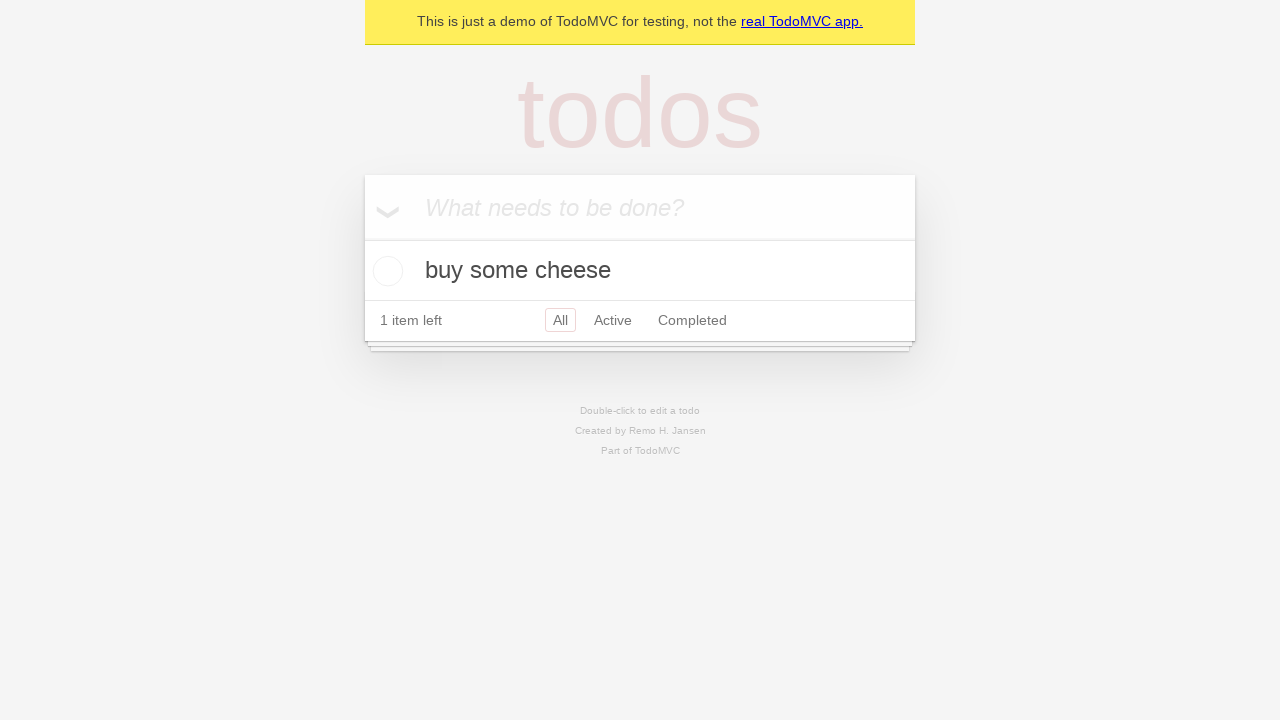

Waited for todo counter to appear
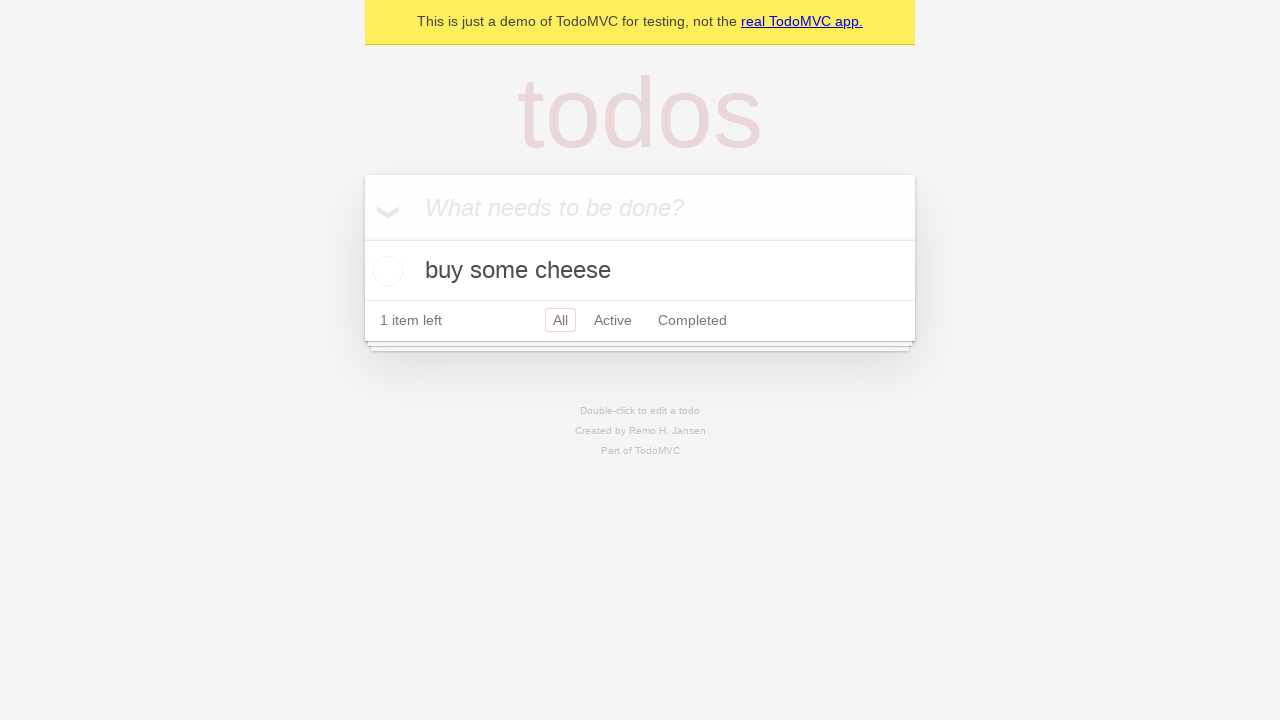

Filled todo input field with 'feed the cat' on internal:attr=[placeholder="What needs to be done?"i]
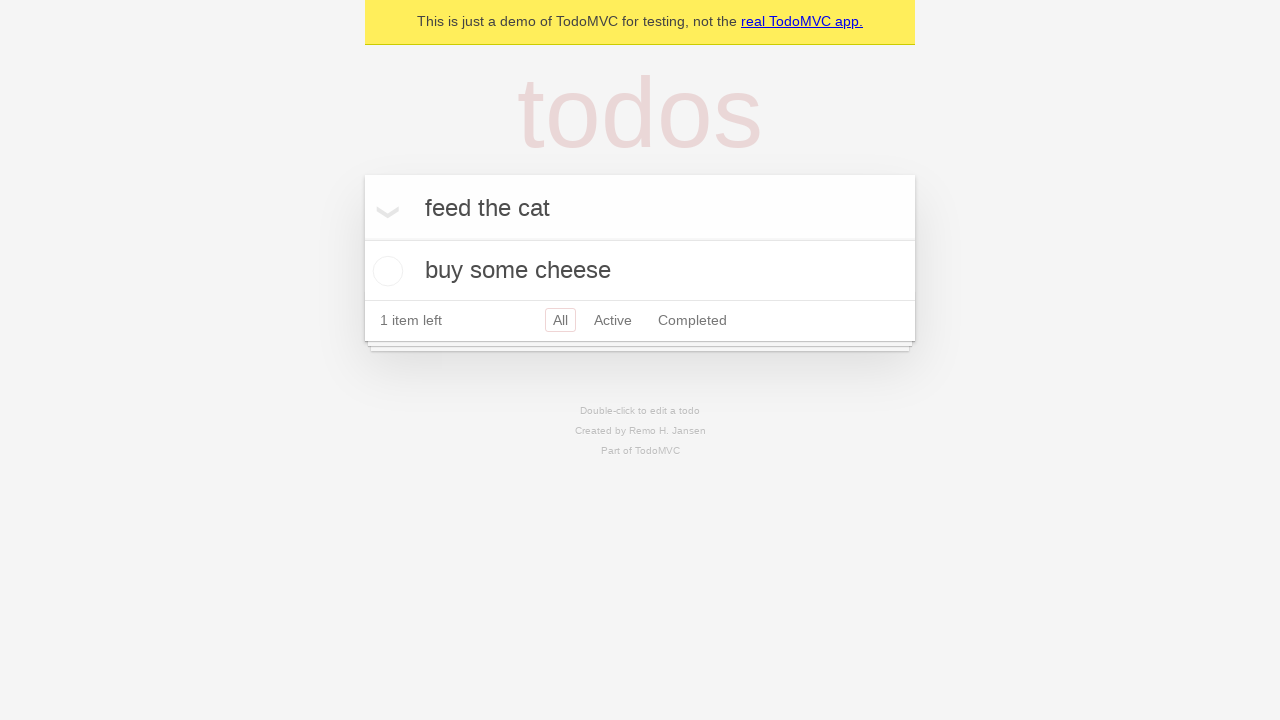

Pressed Enter to add second todo item on internal:attr=[placeholder="What needs to be done?"i]
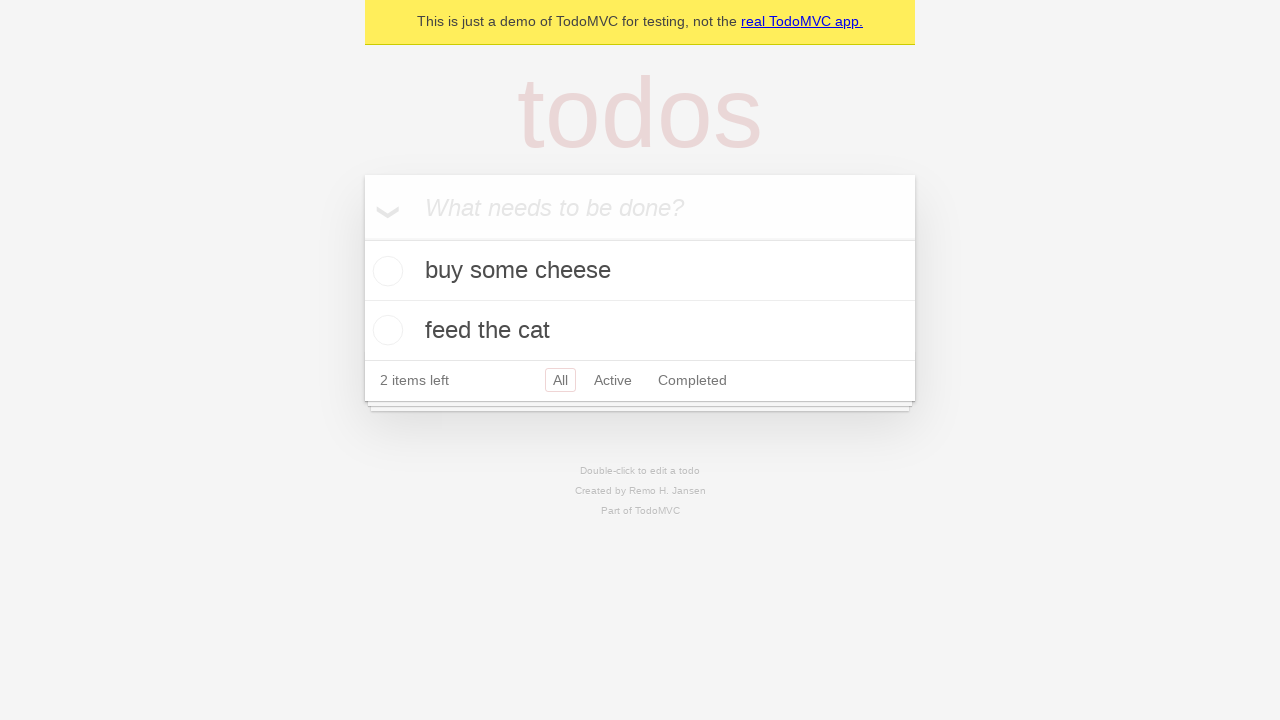

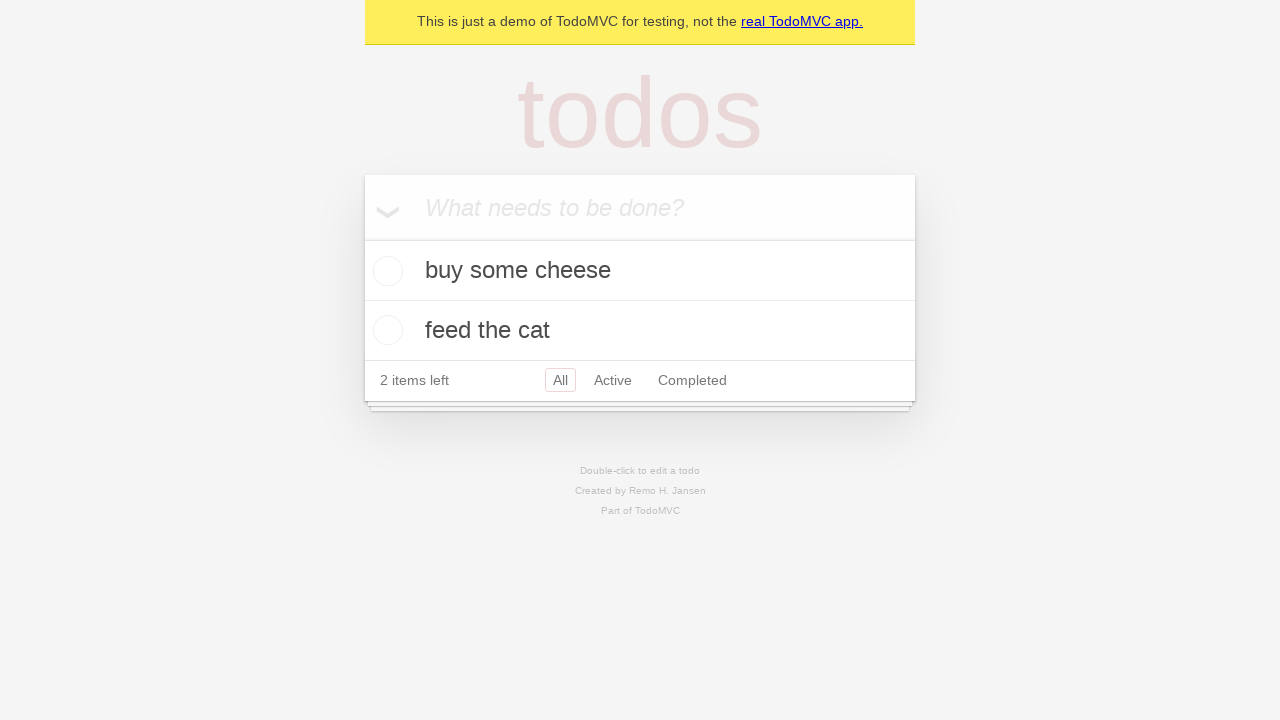